Tests confirm dialog by clicking button and accepting the confirmation

Starting URL: https://demoqa.com/alerts

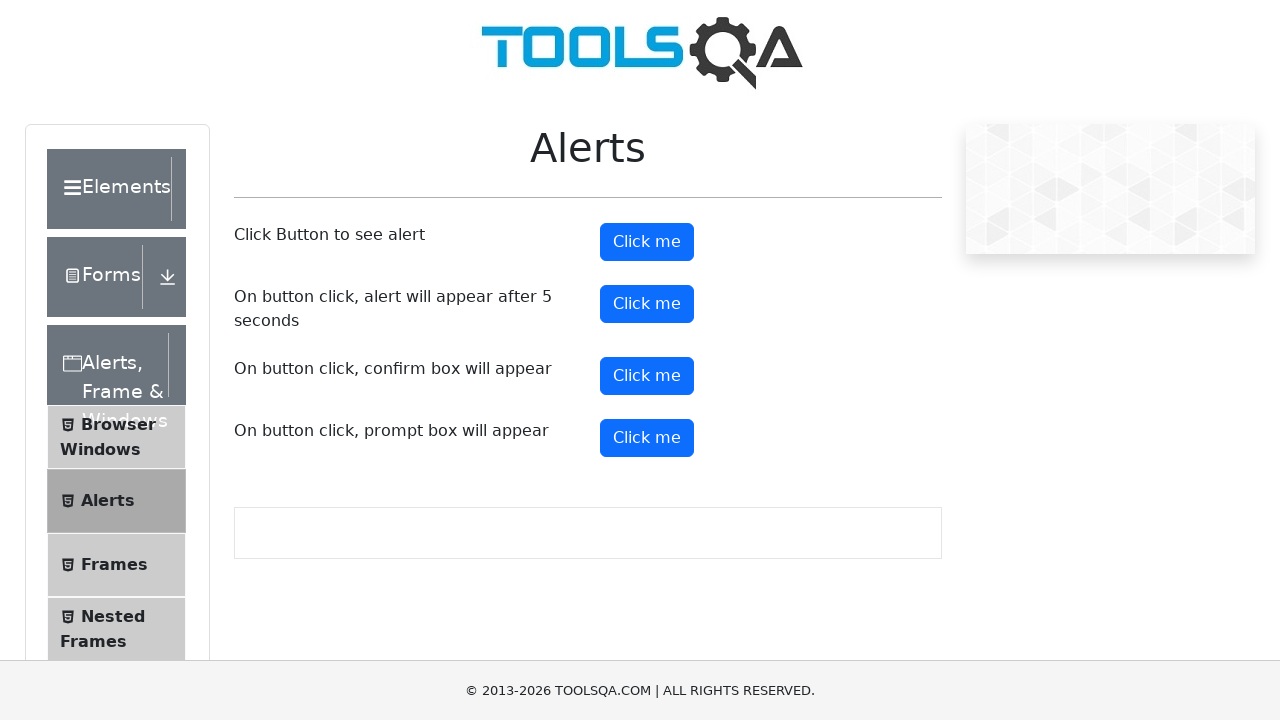

Set up dialog handler to accept confirmation
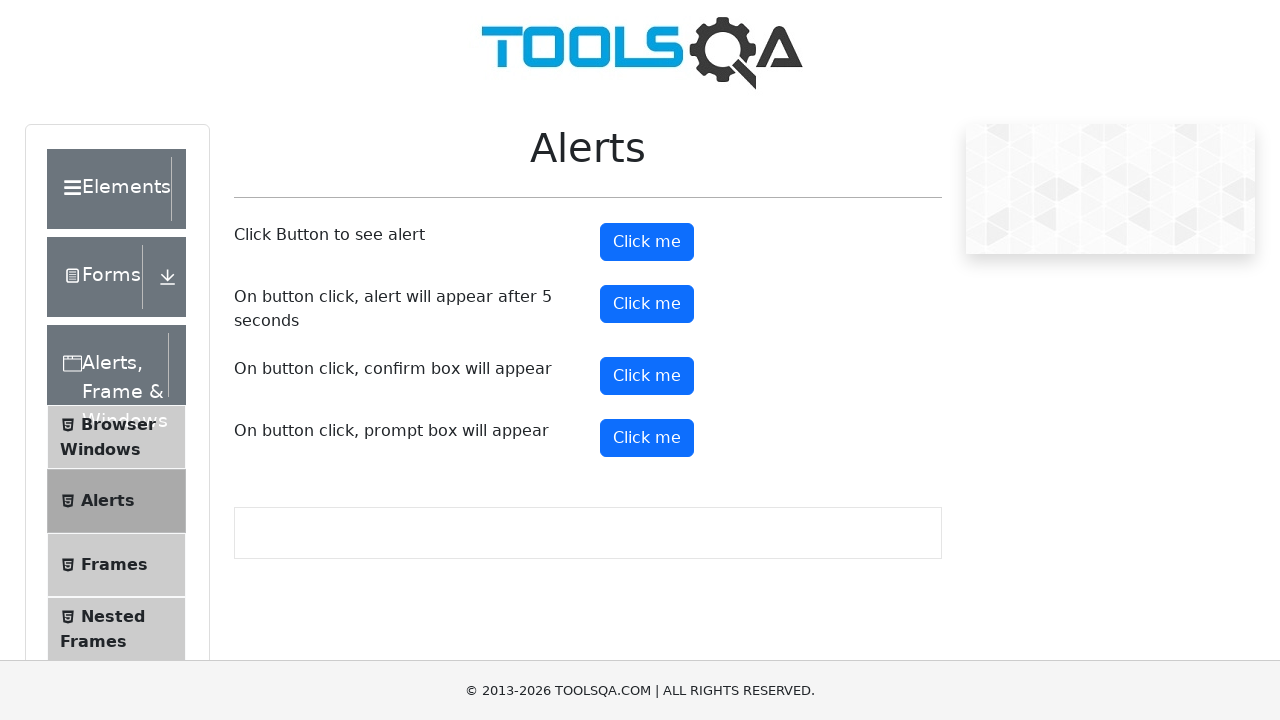

Clicked confirm button to trigger confirmation dialog at (647, 376) on #confirmButton
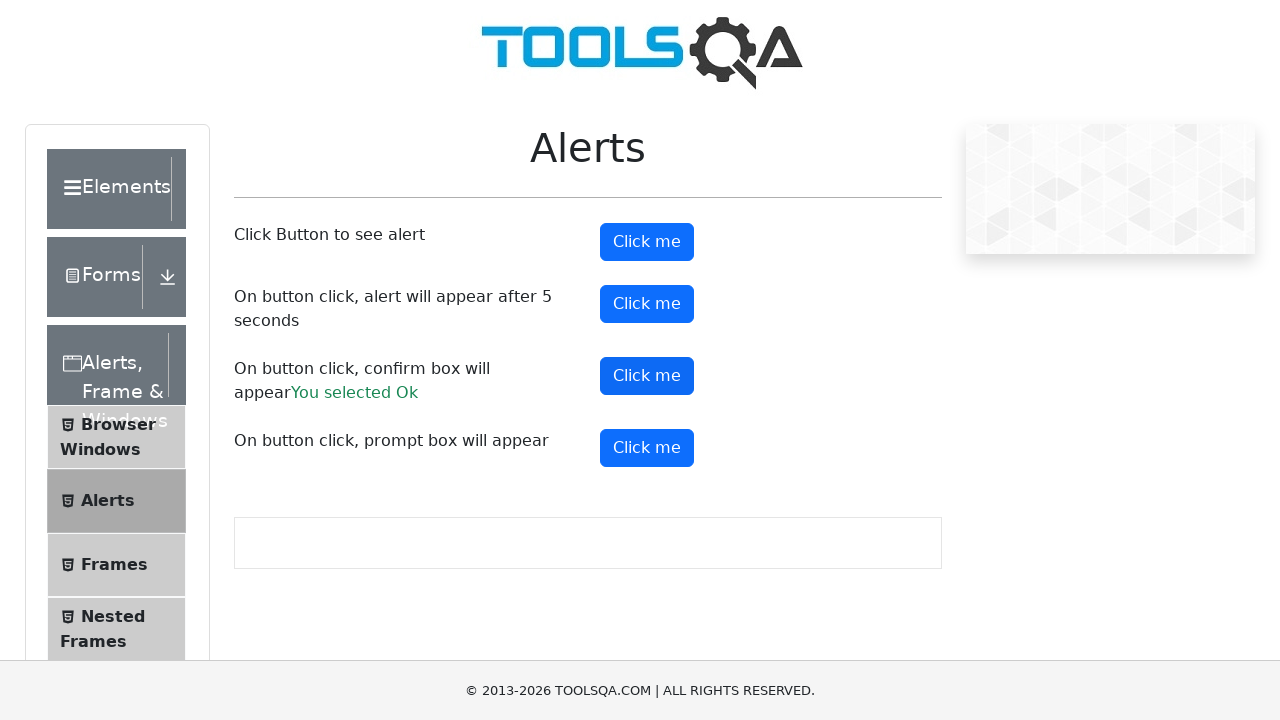

Confirmation result 'selected Ok' appeared after accepting dialog
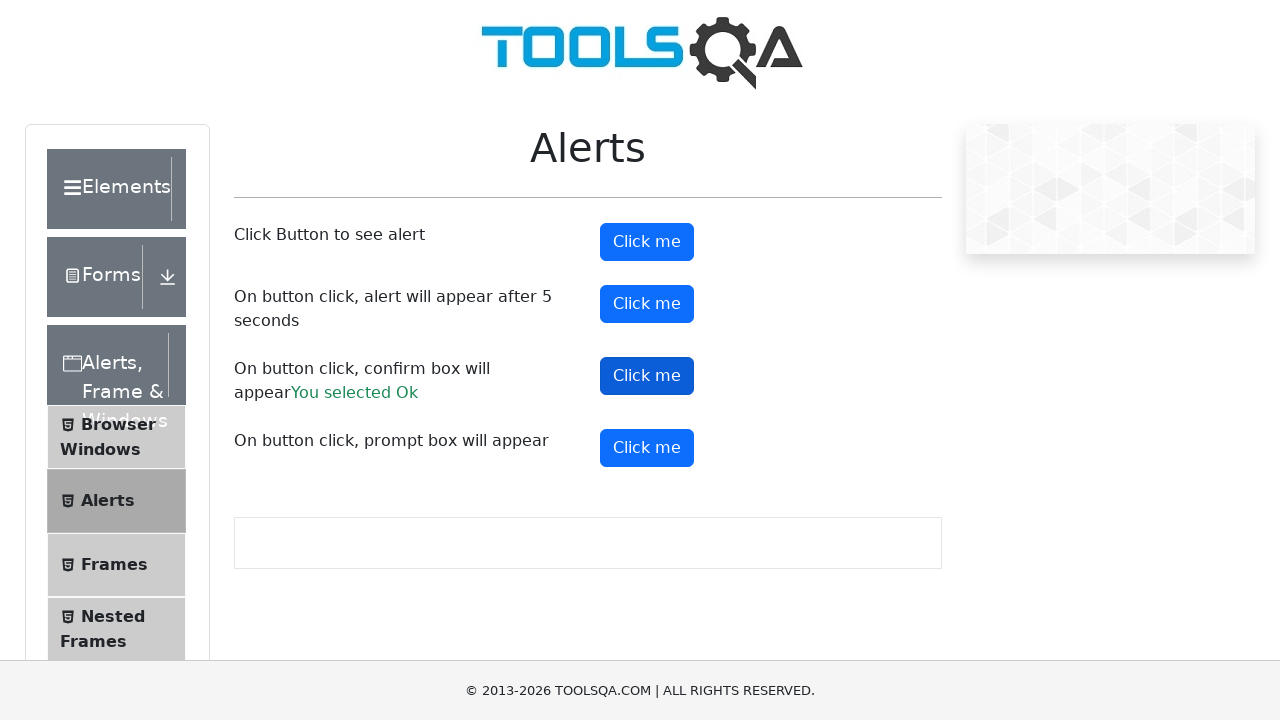

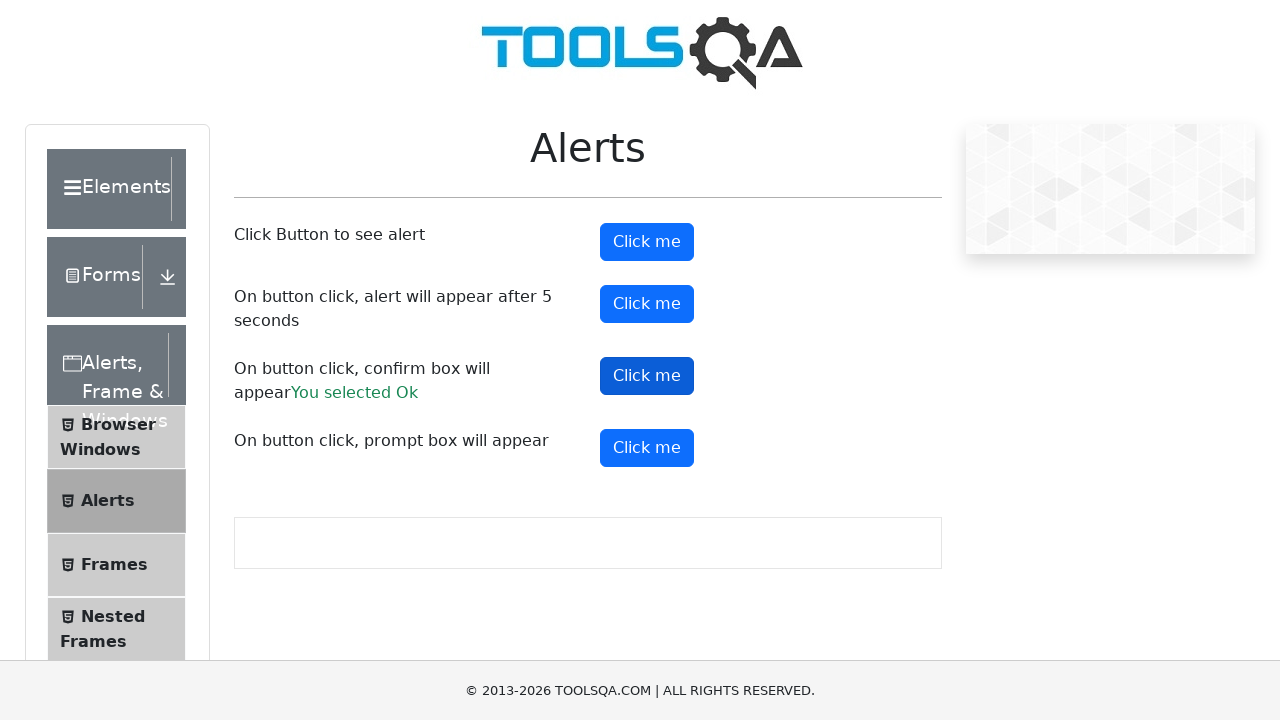